Tests that edits are cancelled and original text restored when pressing Escape.

Starting URL: https://demo.playwright.dev/todomvc

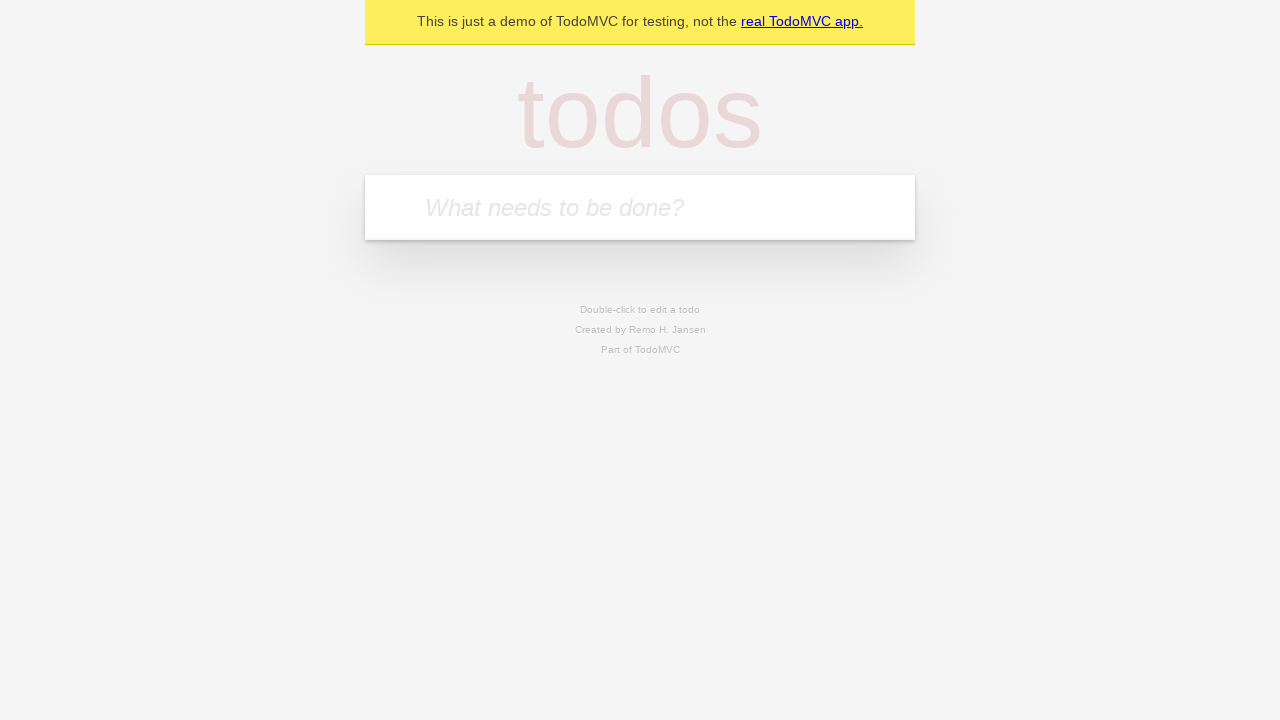

Filled input field with first todo: 'buy some cheese' on internal:attr=[placeholder="What needs to be done?"i]
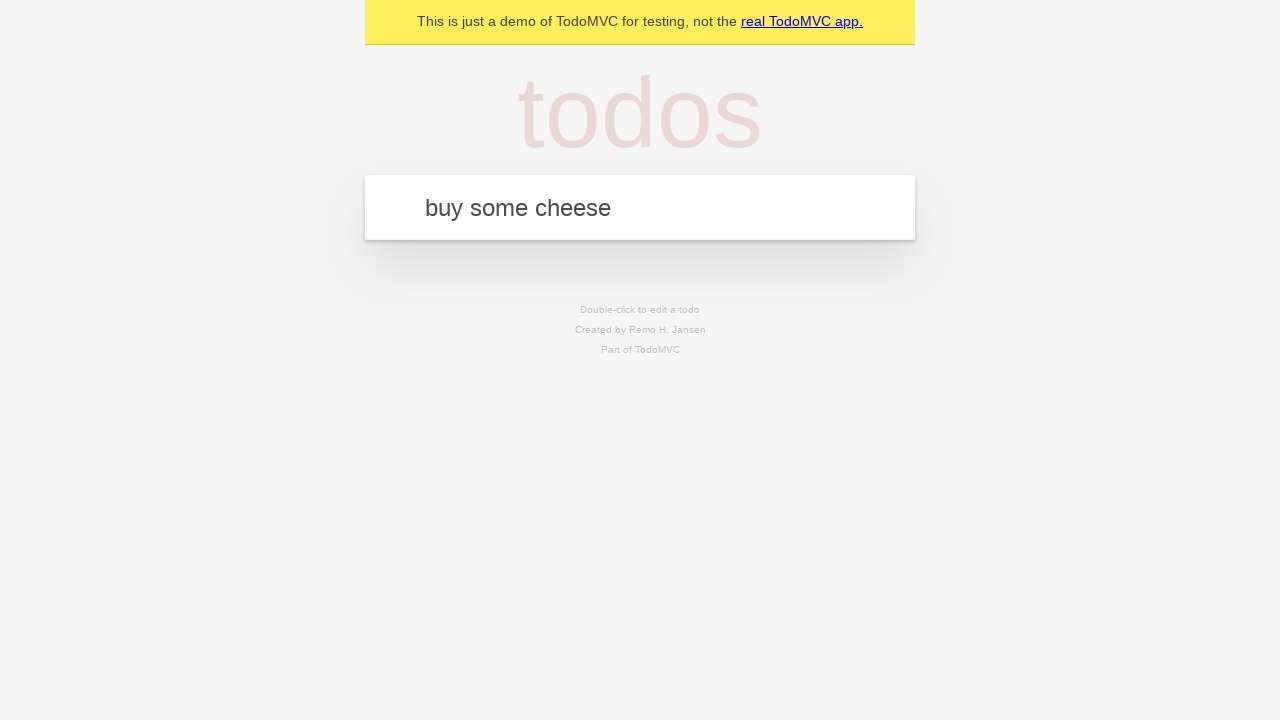

Pressed Enter to add first todo on internal:attr=[placeholder="What needs to be done?"i]
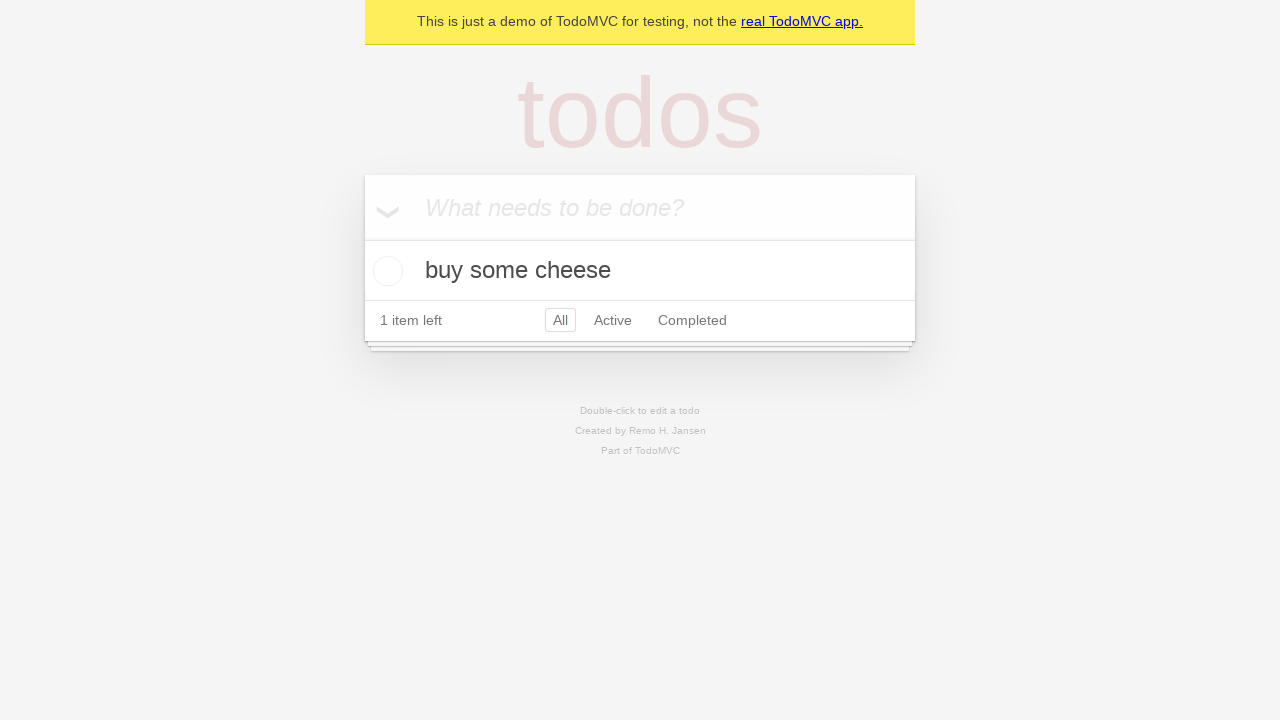

Filled input field with second todo: 'feed the cat' on internal:attr=[placeholder="What needs to be done?"i]
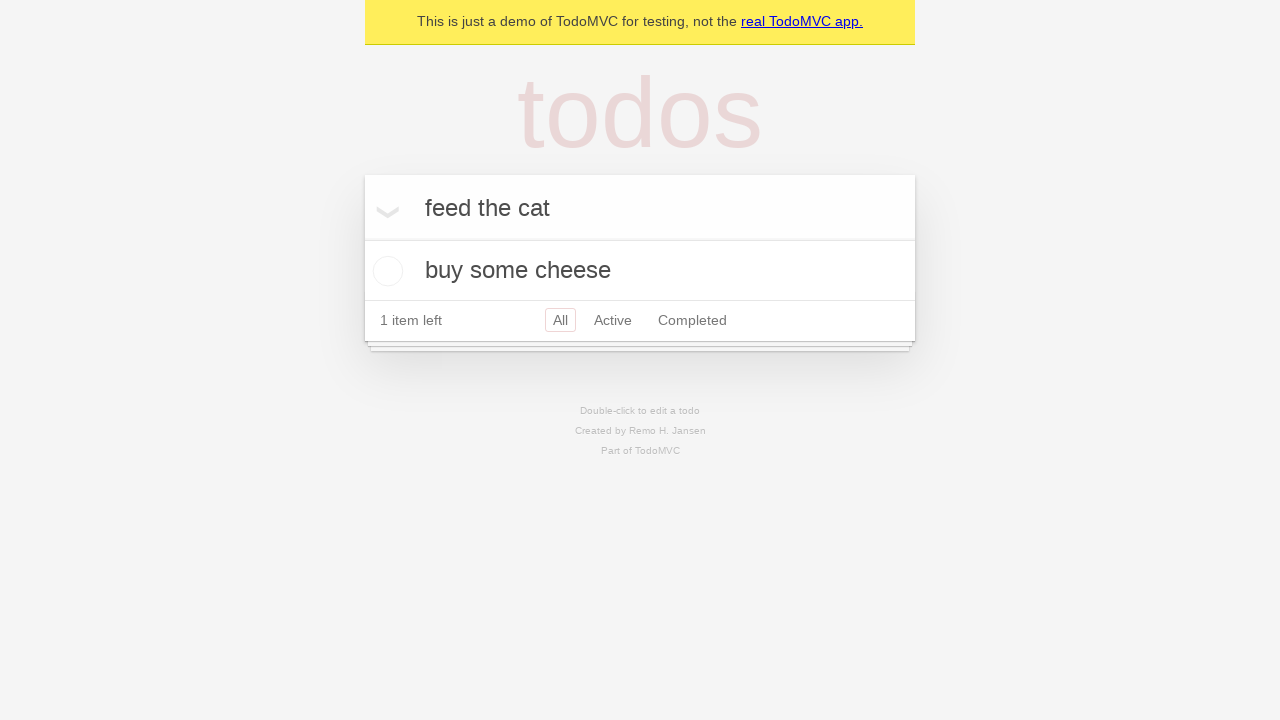

Pressed Enter to add second todo on internal:attr=[placeholder="What needs to be done?"i]
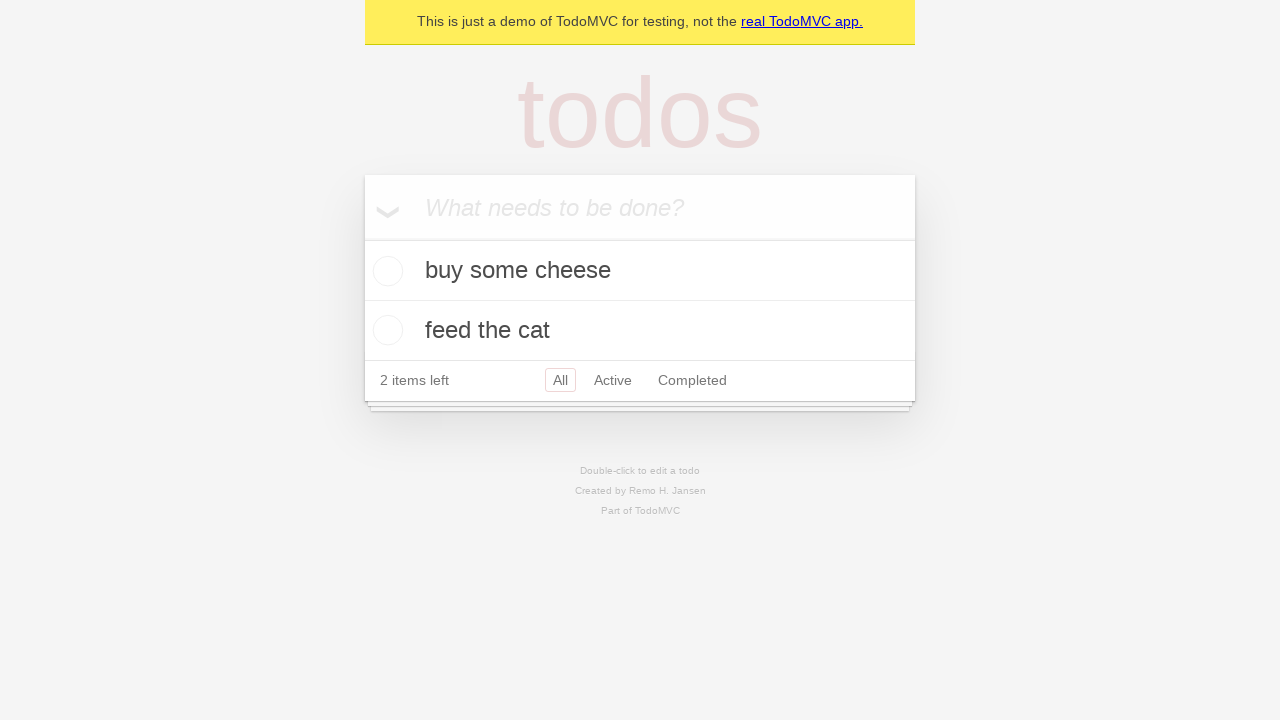

Filled input field with third todo: 'book a doctors appointment' on internal:attr=[placeholder="What needs to be done?"i]
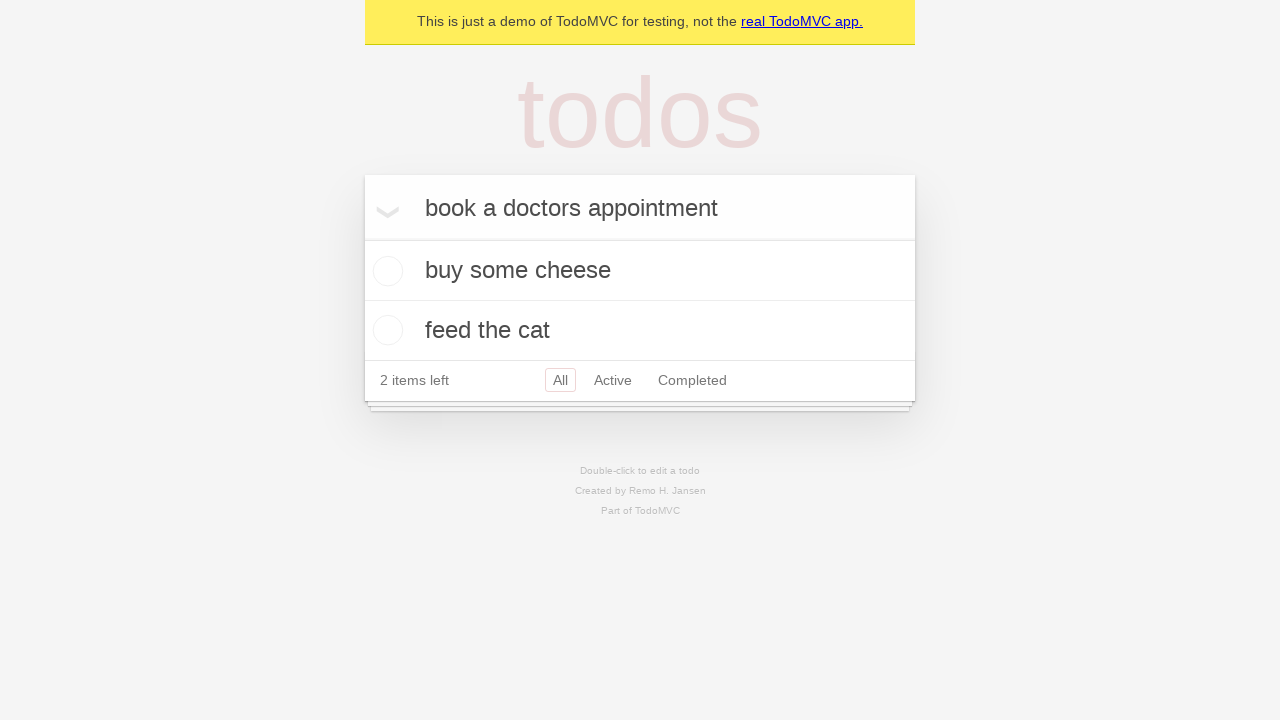

Pressed Enter to add third todo on internal:attr=[placeholder="What needs to be done?"i]
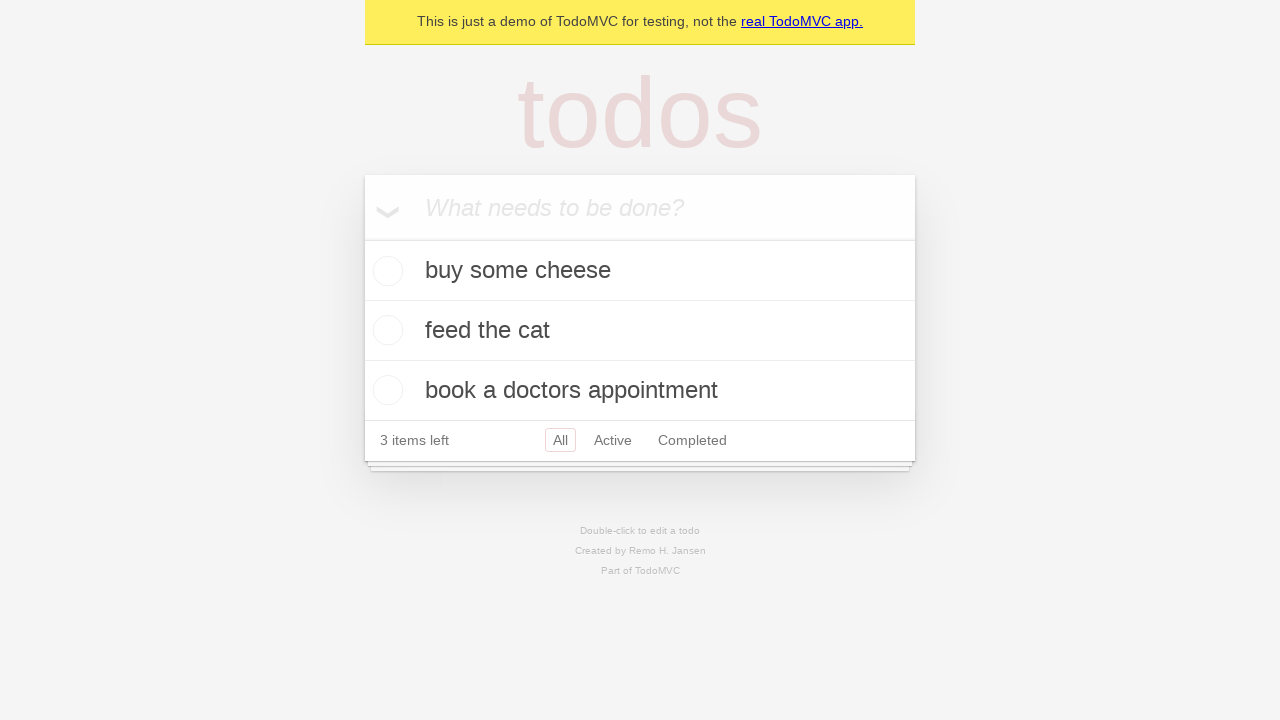

Double-clicked second todo item to enter edit mode at (640, 331) on [data-testid='todo-item'] >> nth=1
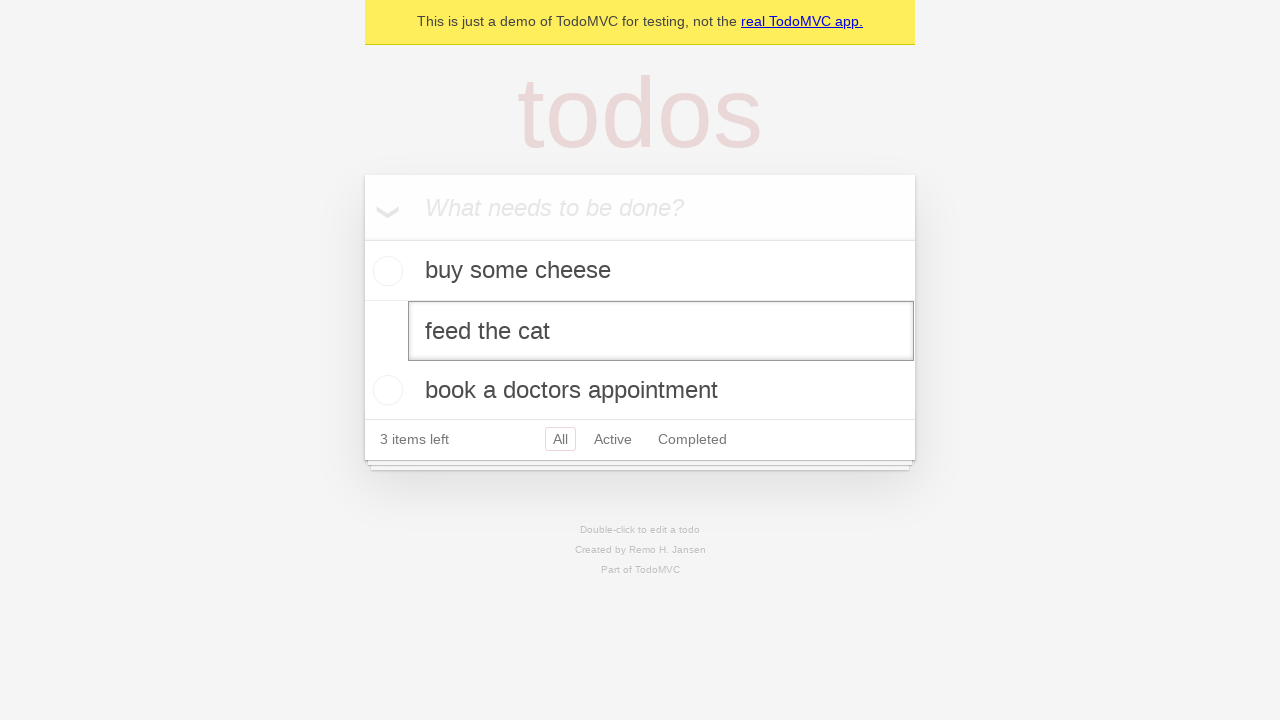

Filled edit textbox with new text: 'buy some sausages' on [data-testid='todo-item'] >> nth=1 >> internal:role=textbox[name="Edit"i]
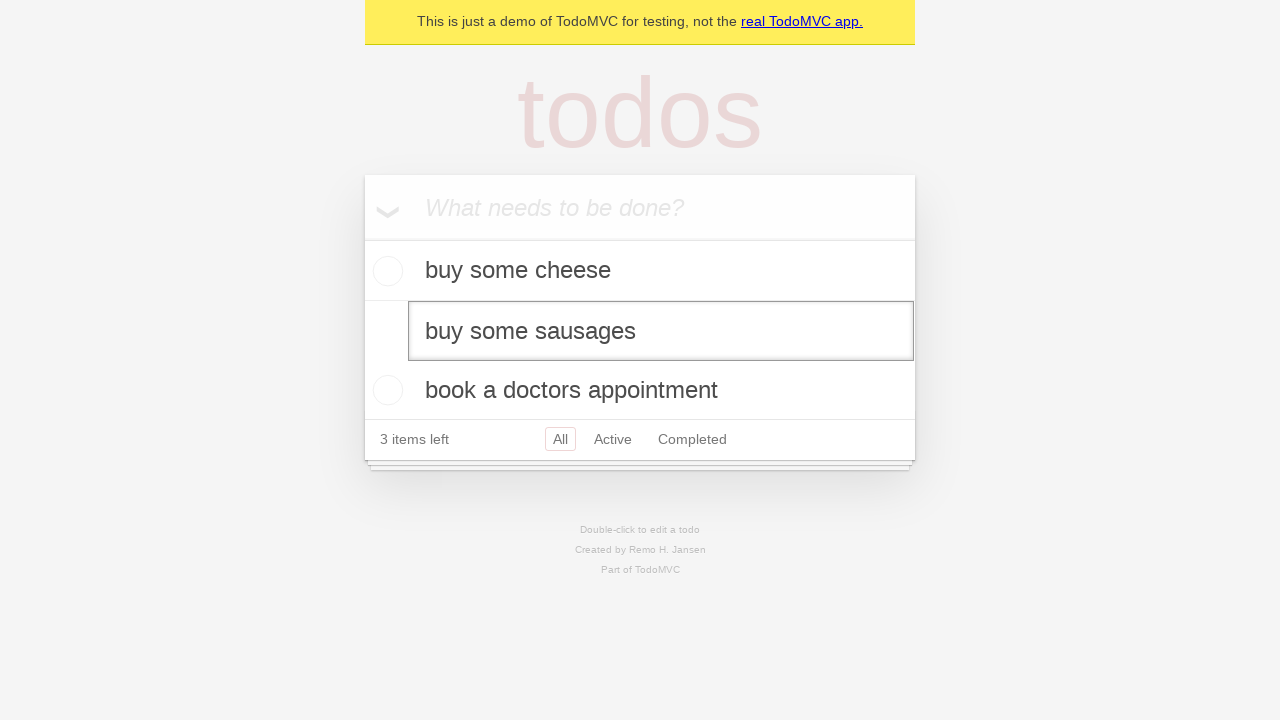

Pressed Escape to cancel edit and restore original text on [data-testid='todo-item'] >> nth=1 >> internal:role=textbox[name="Edit"i]
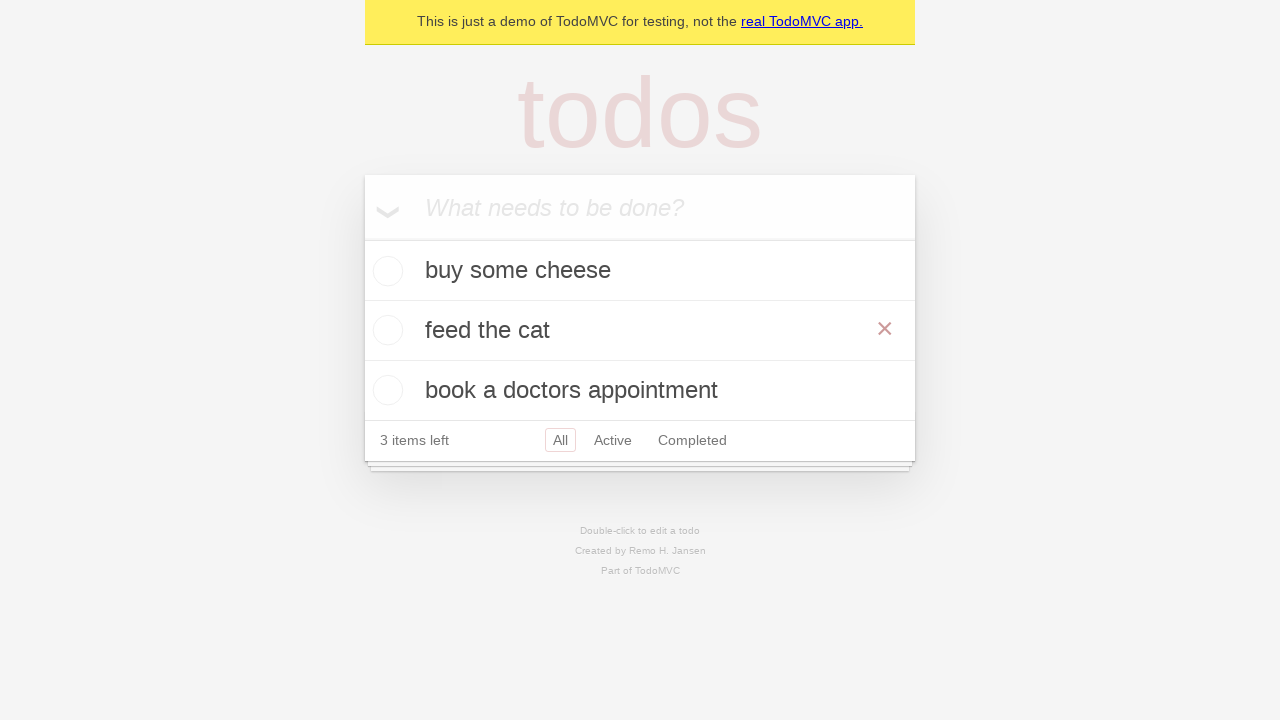

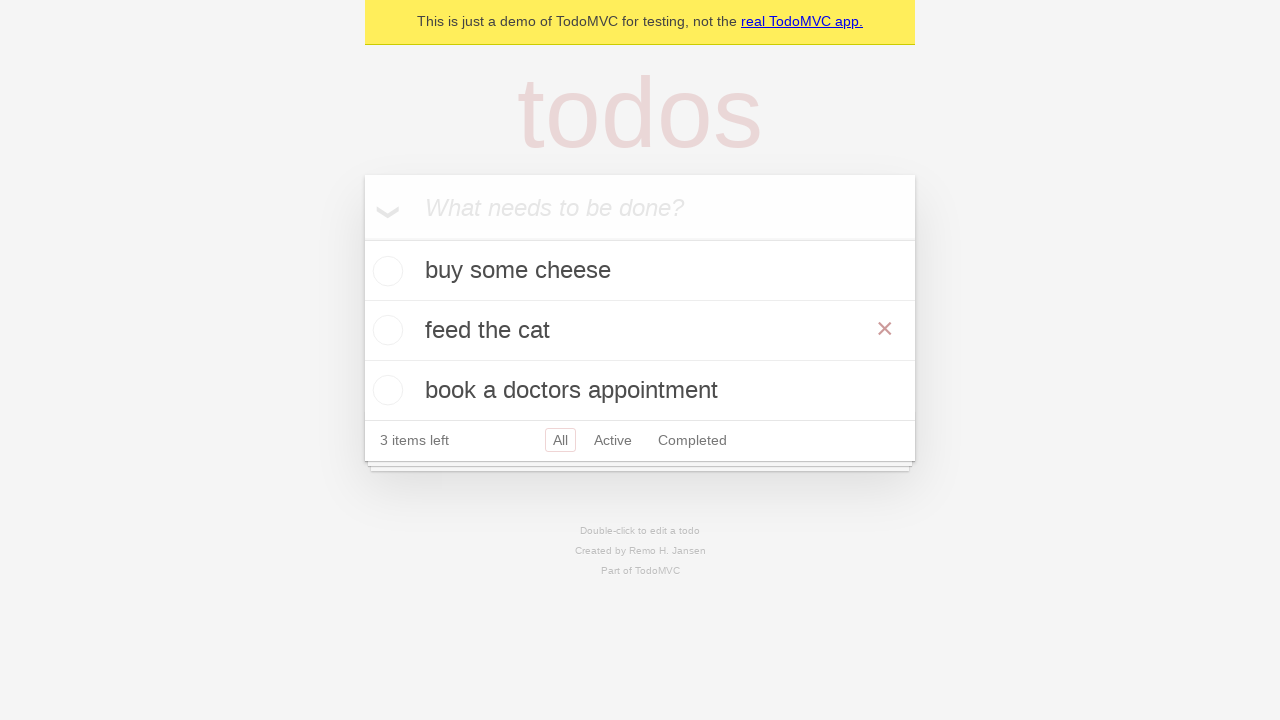